Navigates to the Chrome for Testing downloads documentation page to verify the page loads successfully.

Starting URL: https://developer.chrome.com/docs/chromedriver/downloads

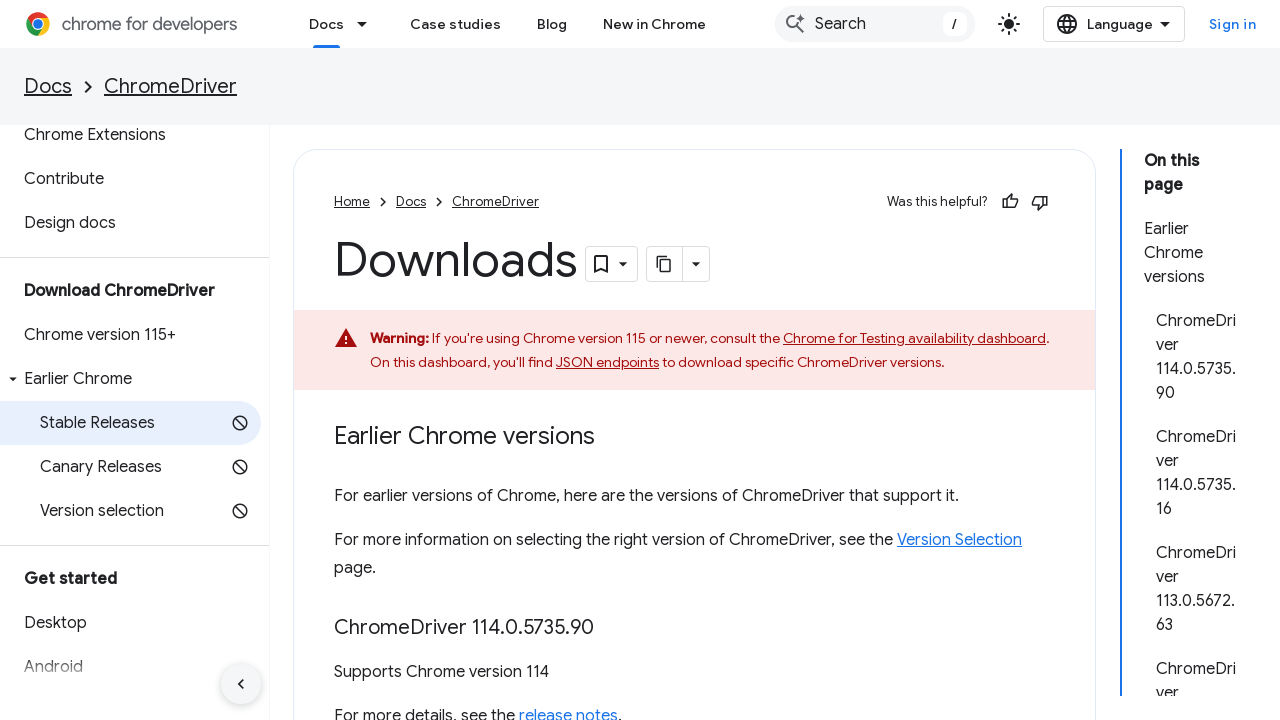

Navigated to Chrome for Testing downloads documentation page
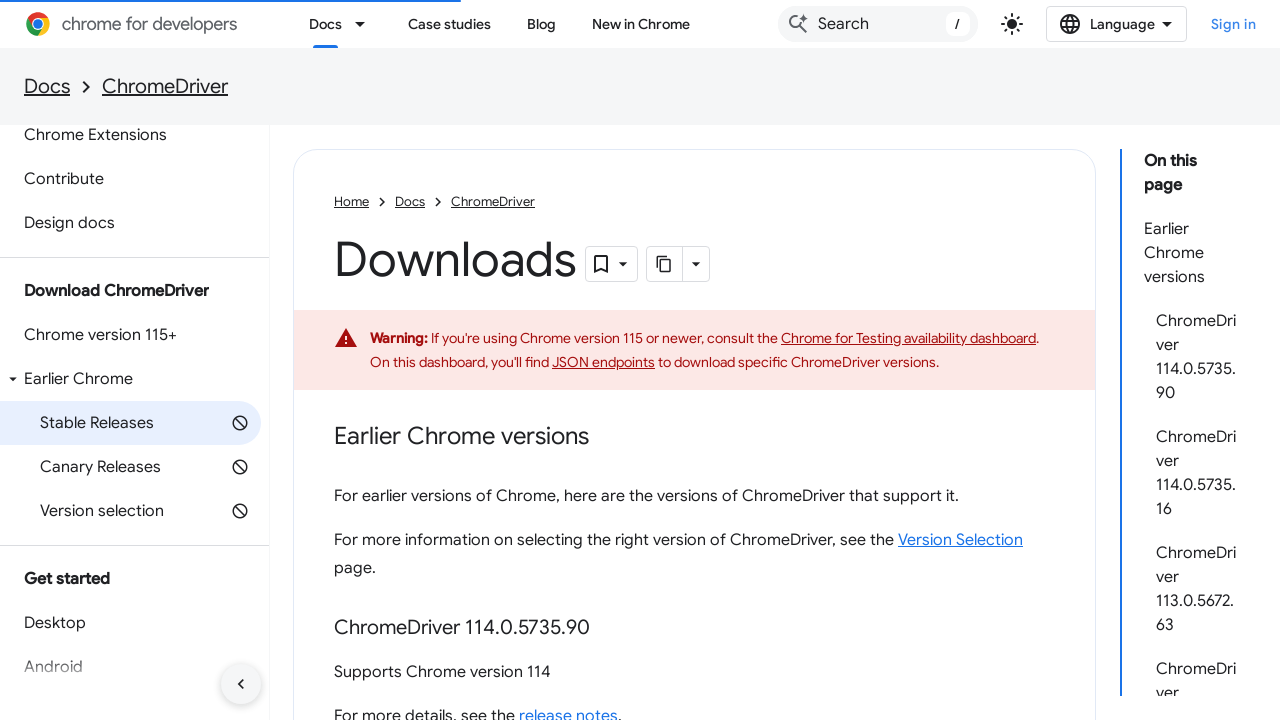

Page content loaded successfully
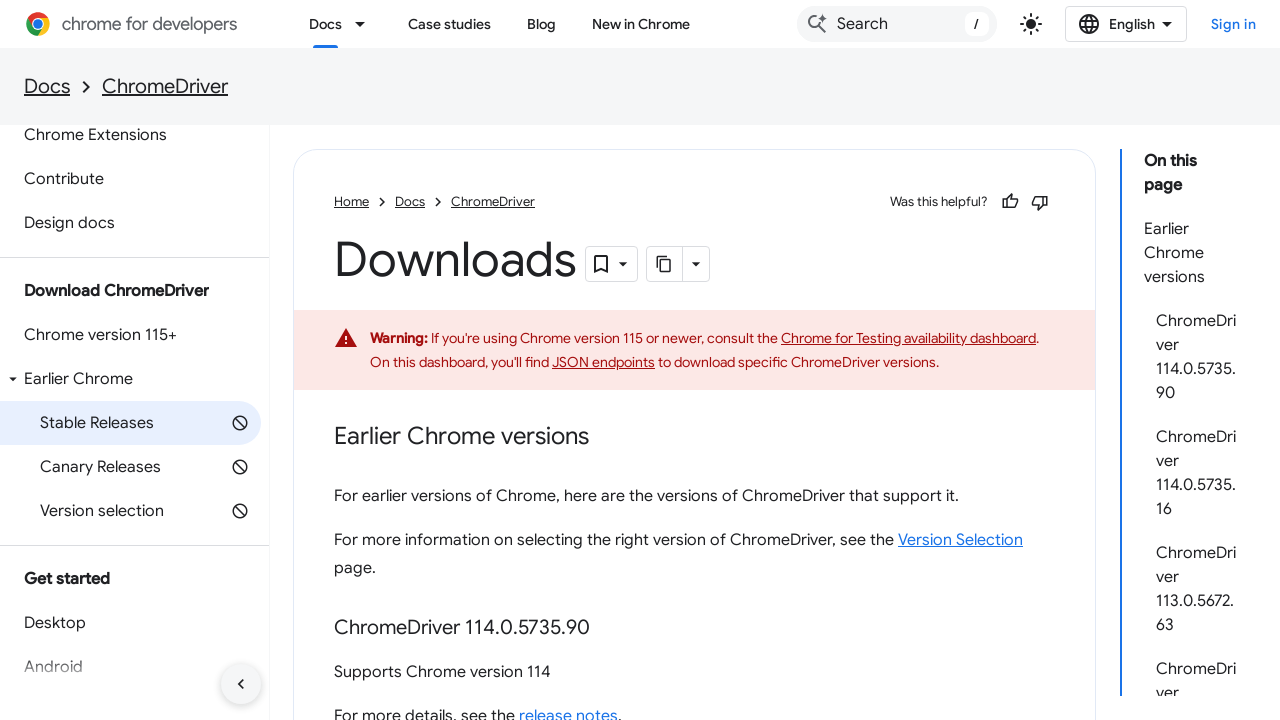

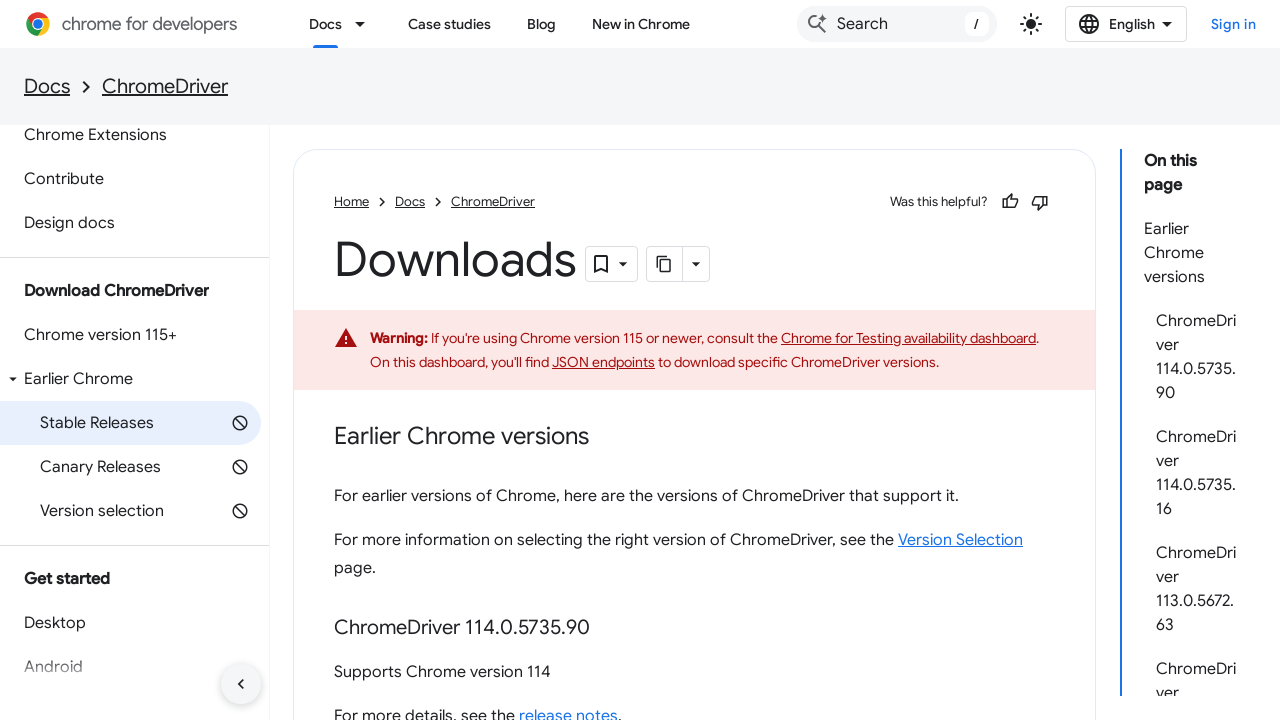